Navigates to the Rahul Shetty Academy homepage and verifies the page loads

Starting URL: https://rahulshettyacademy.com

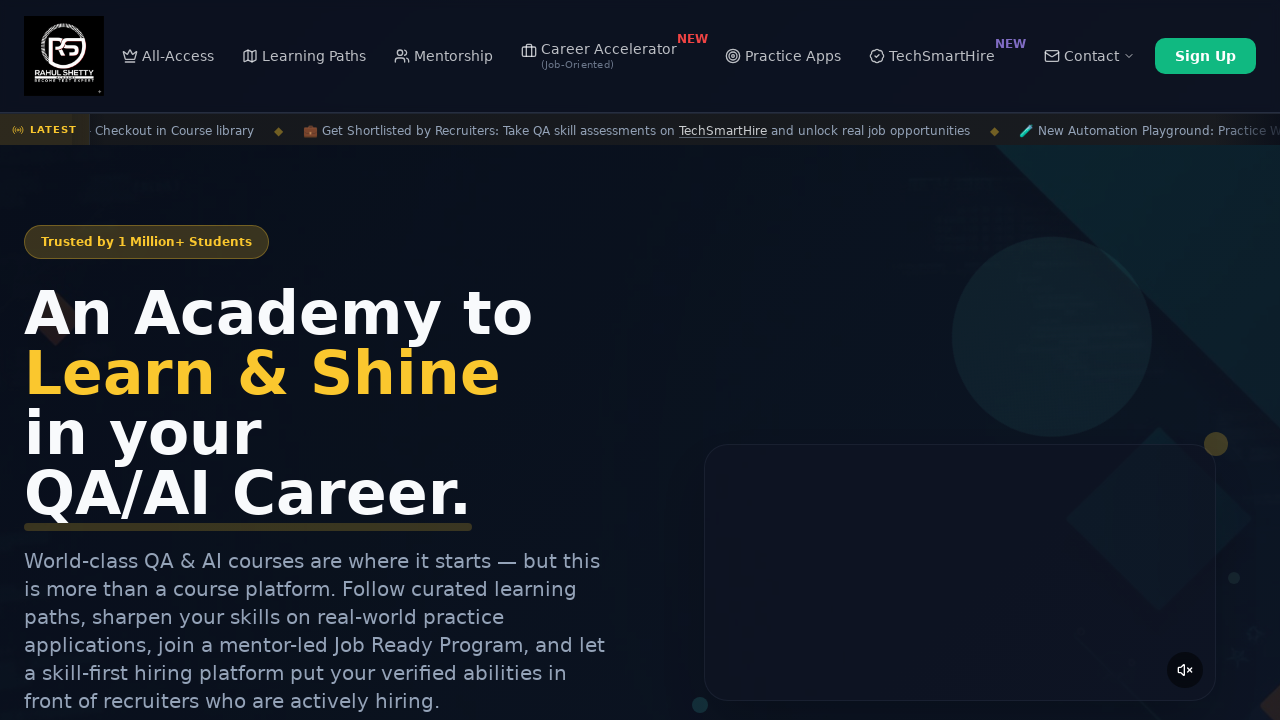

Waited for page to reach domcontentloaded state
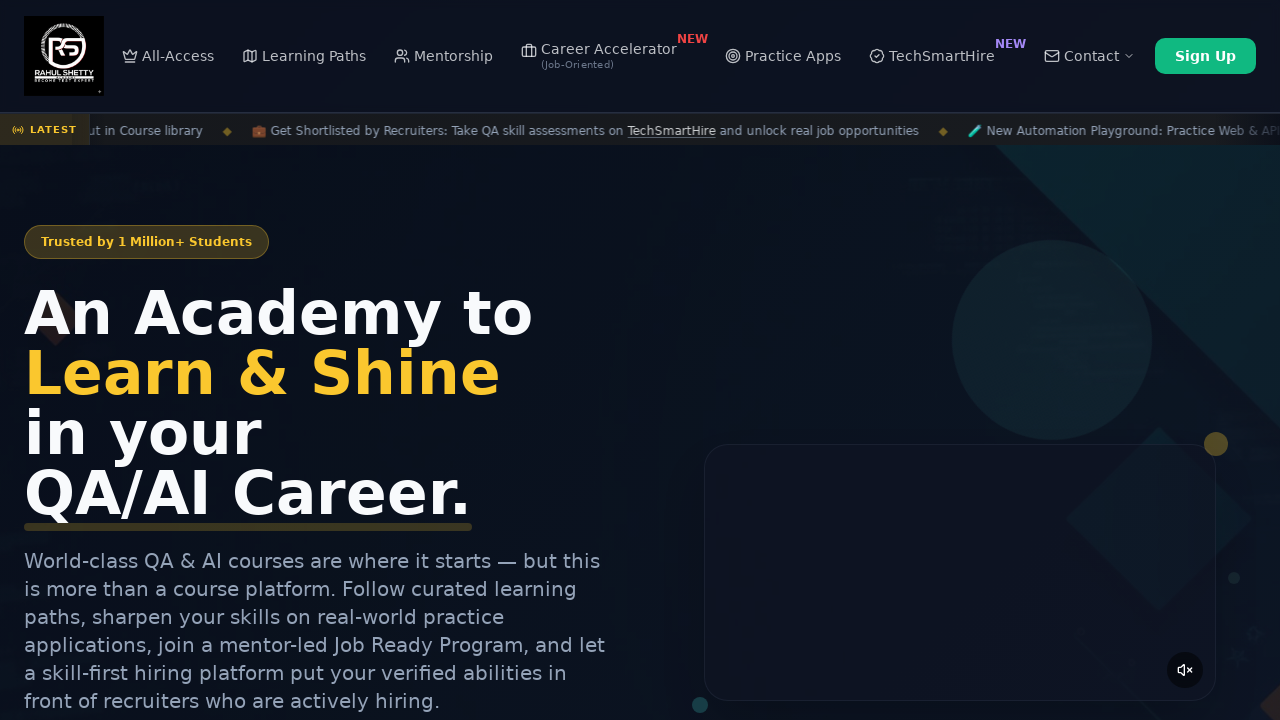

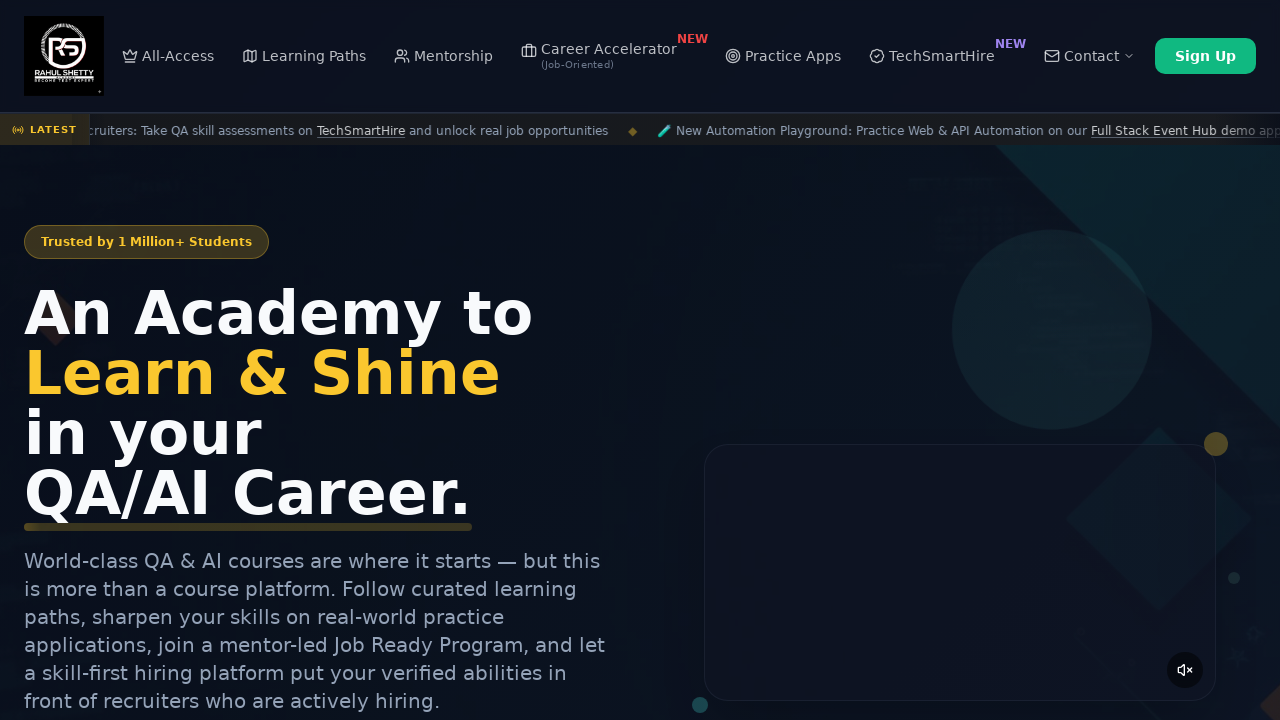